Navigates to GitHub homepage and verifies the page loads successfully by checking that the page title is present.

Starting URL: https://github.com

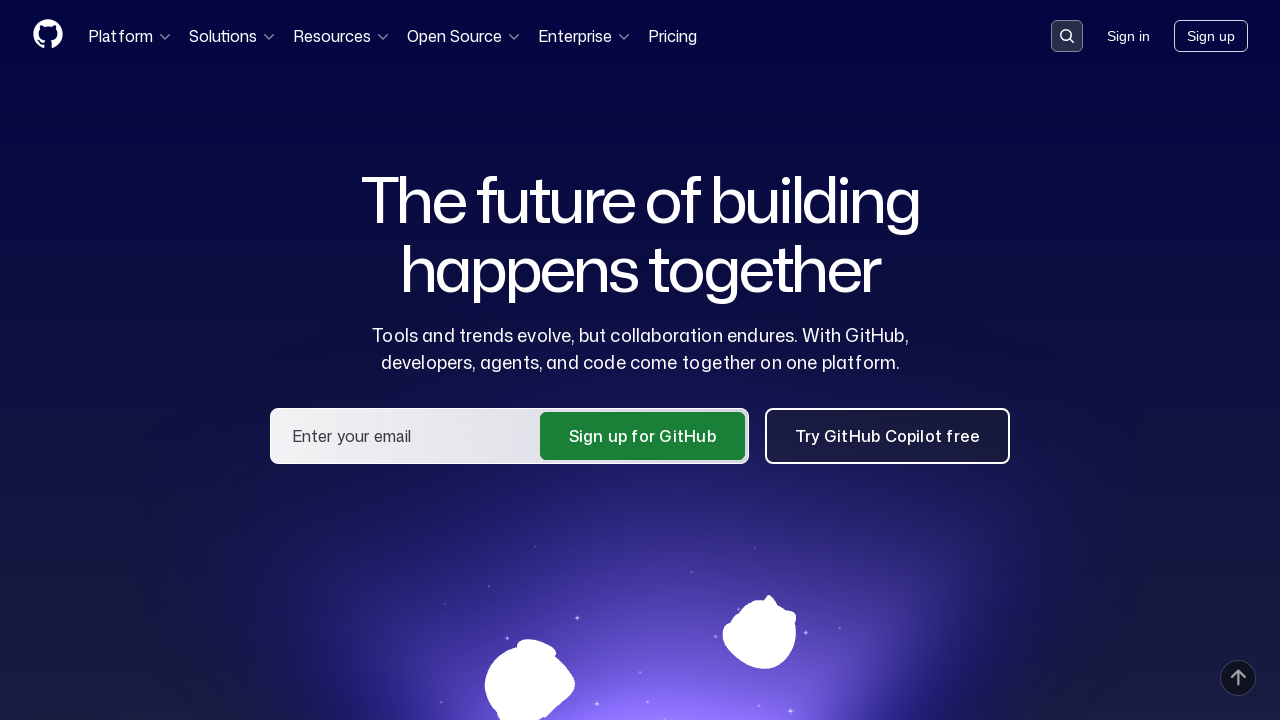

Navigated to GitHub homepage
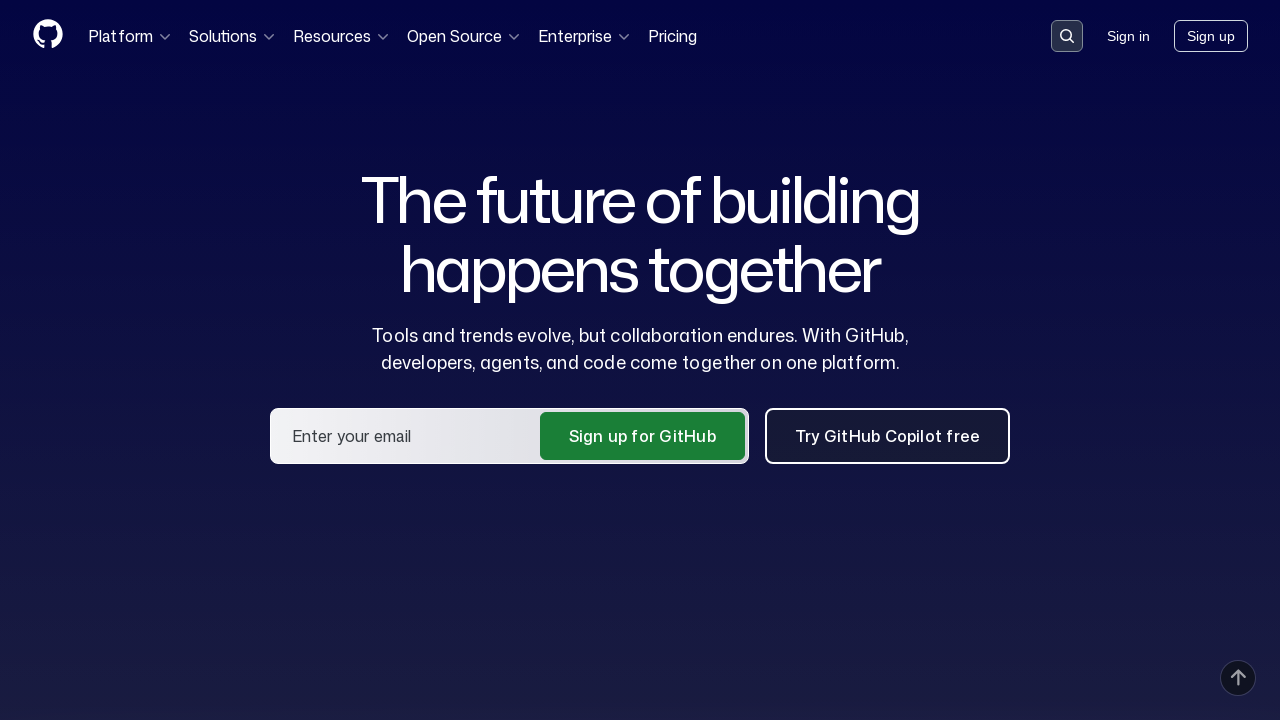

Page reached domcontentloaded state
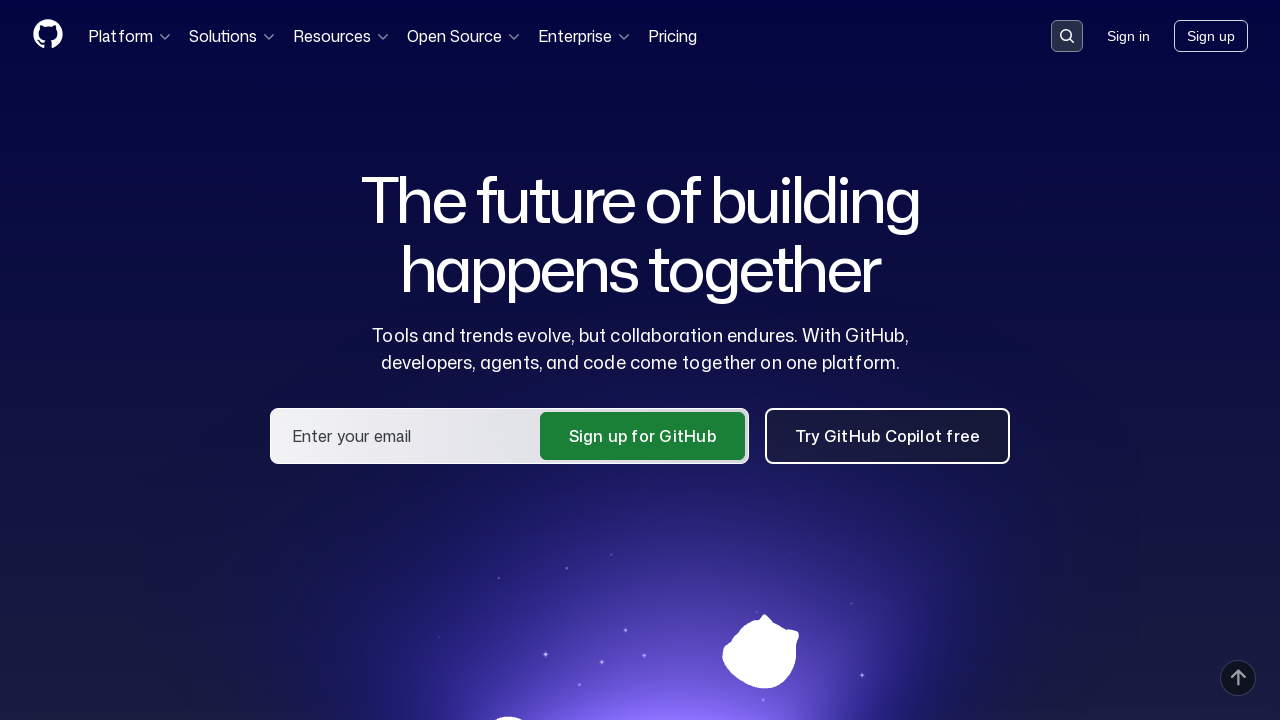

Retrieved page title: GitHub · Change is constant. GitHub keeps you ahead. · GitHub
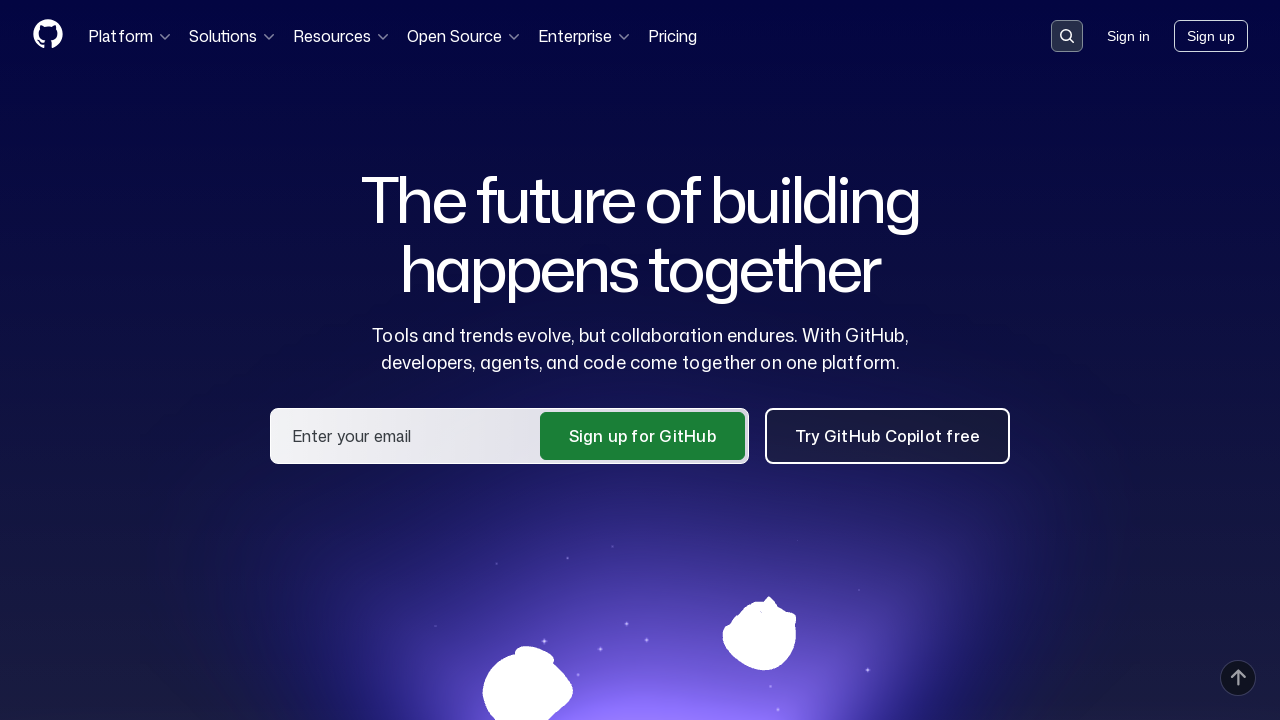

Verified page title contains 'GitHub'
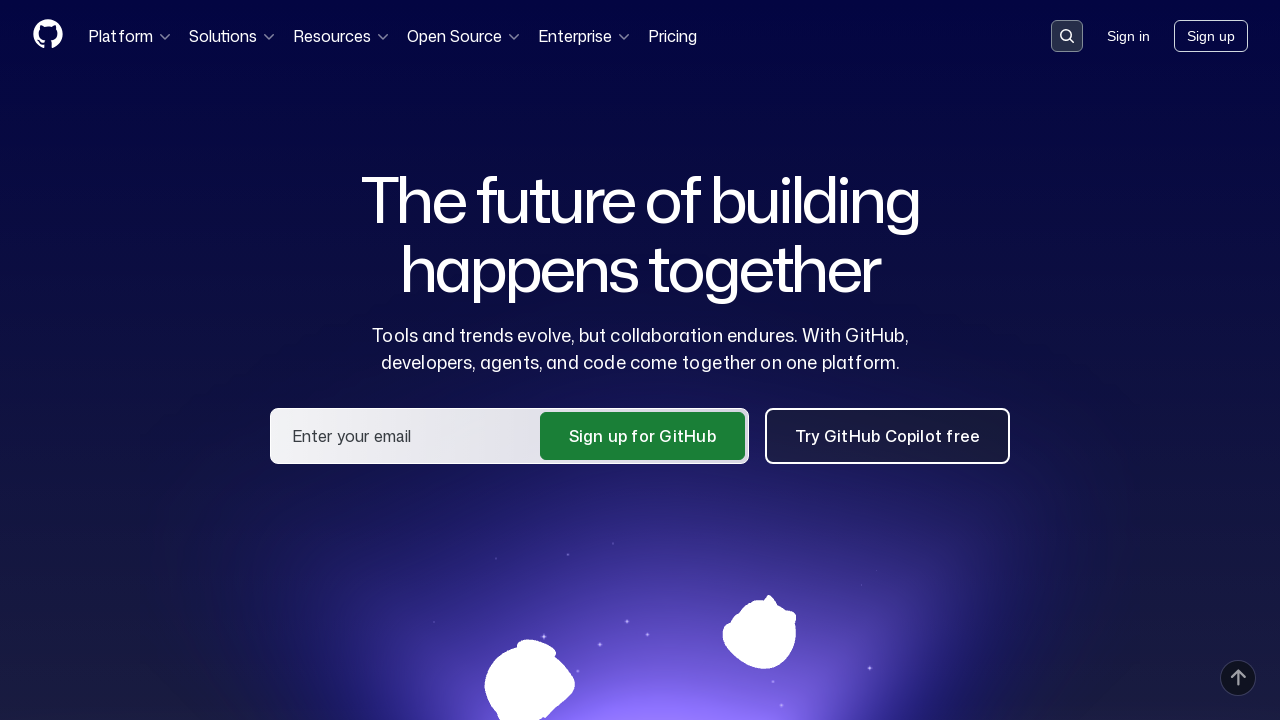

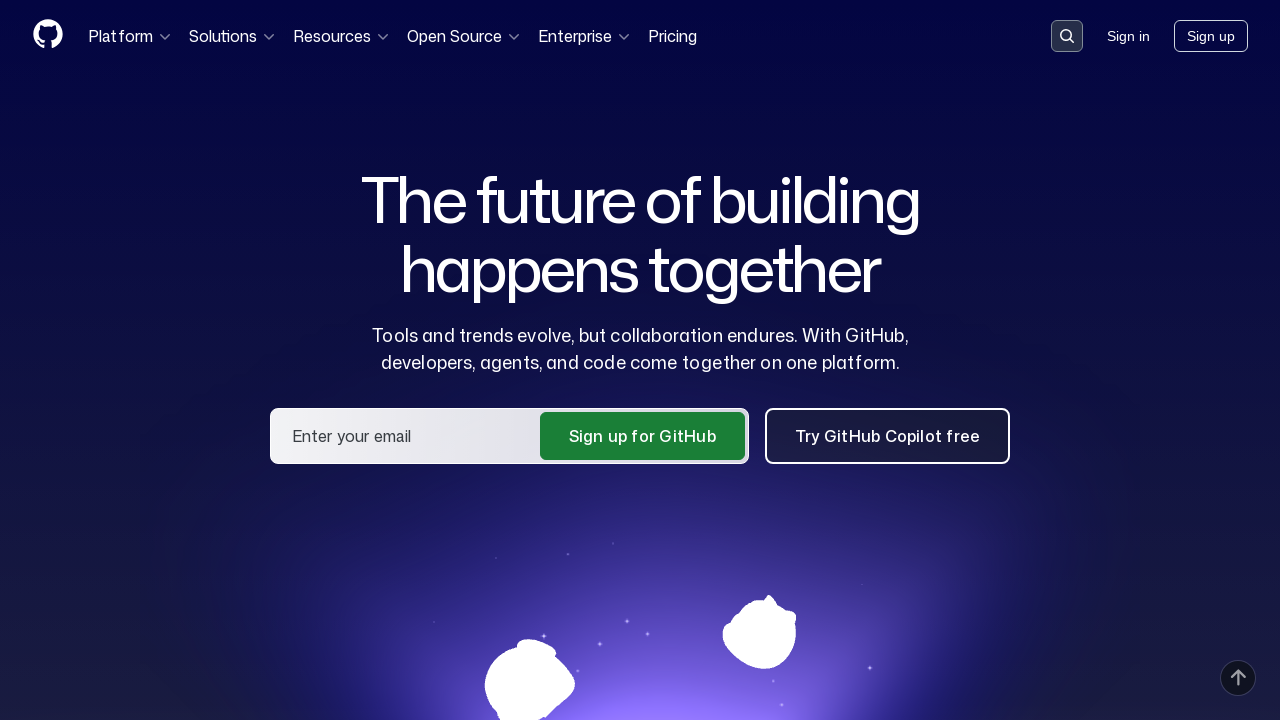